Tests checkbox functionality by toggling the state of a checkbox element

Starting URL: https://the-internet.herokuapp.com/checkboxes

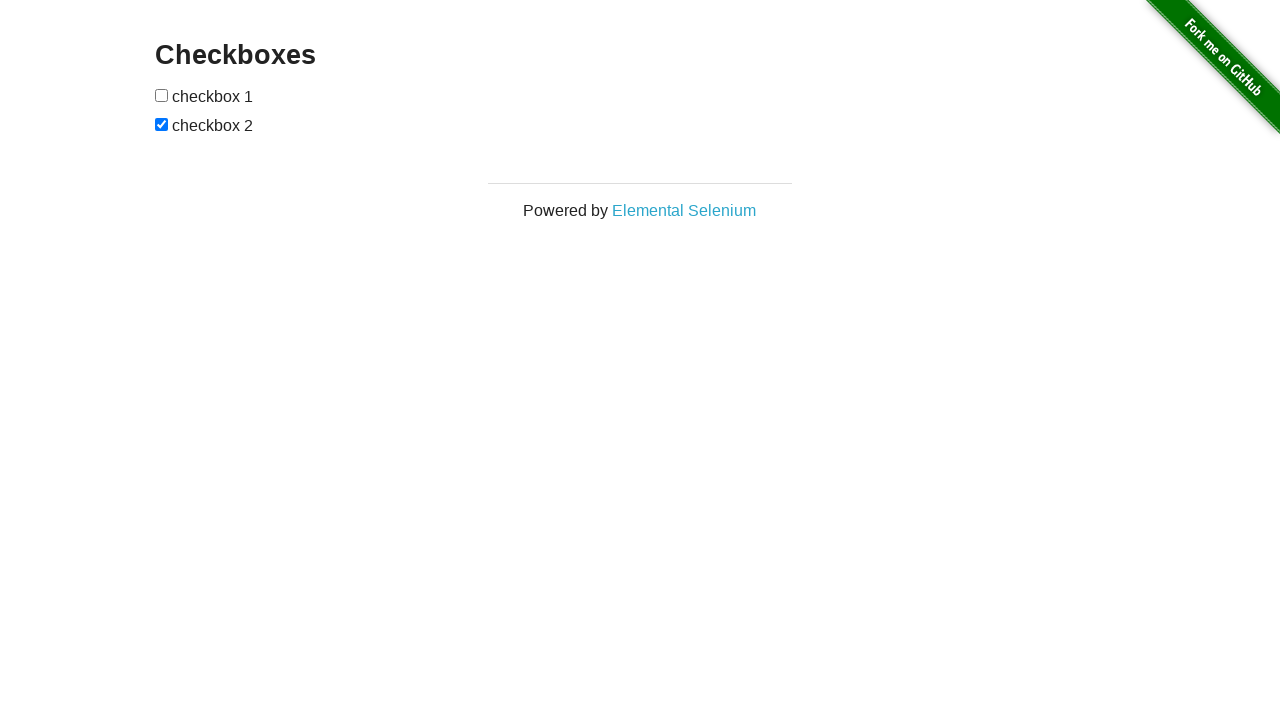

Located the first checkbox element
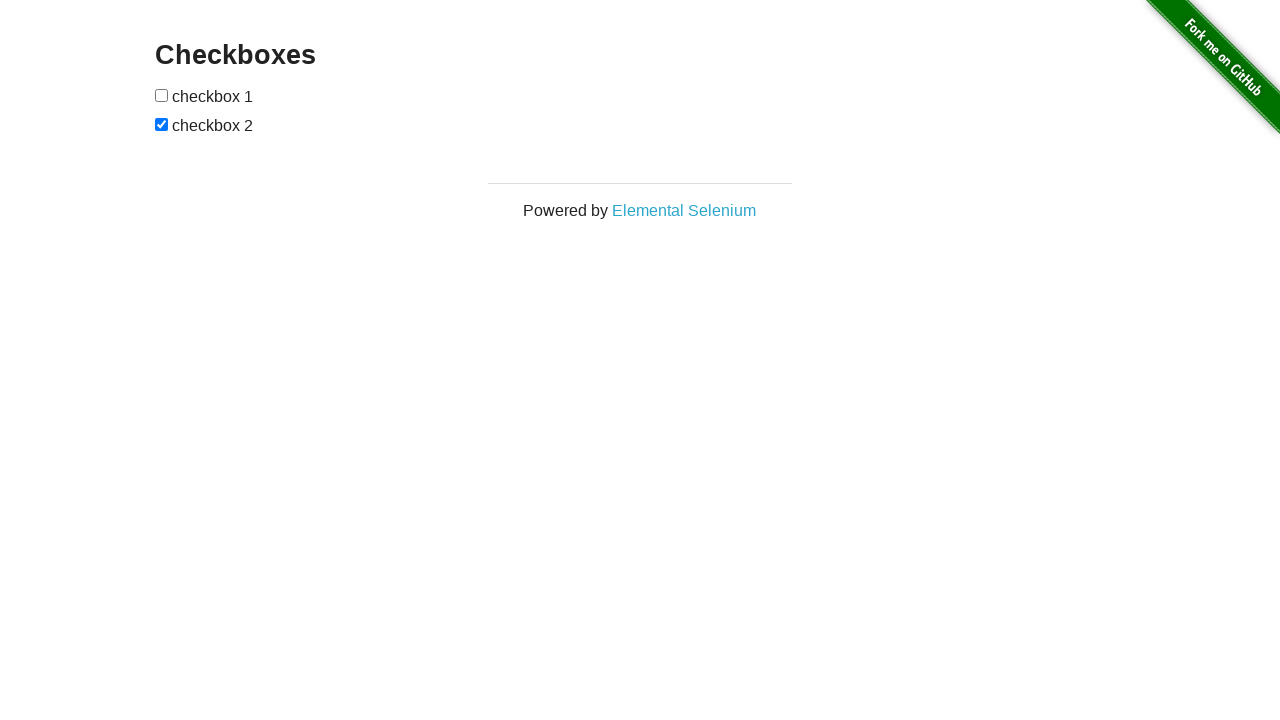

Clicked the first checkbox to toggle its state at (162, 95) on xpath=//input[1]
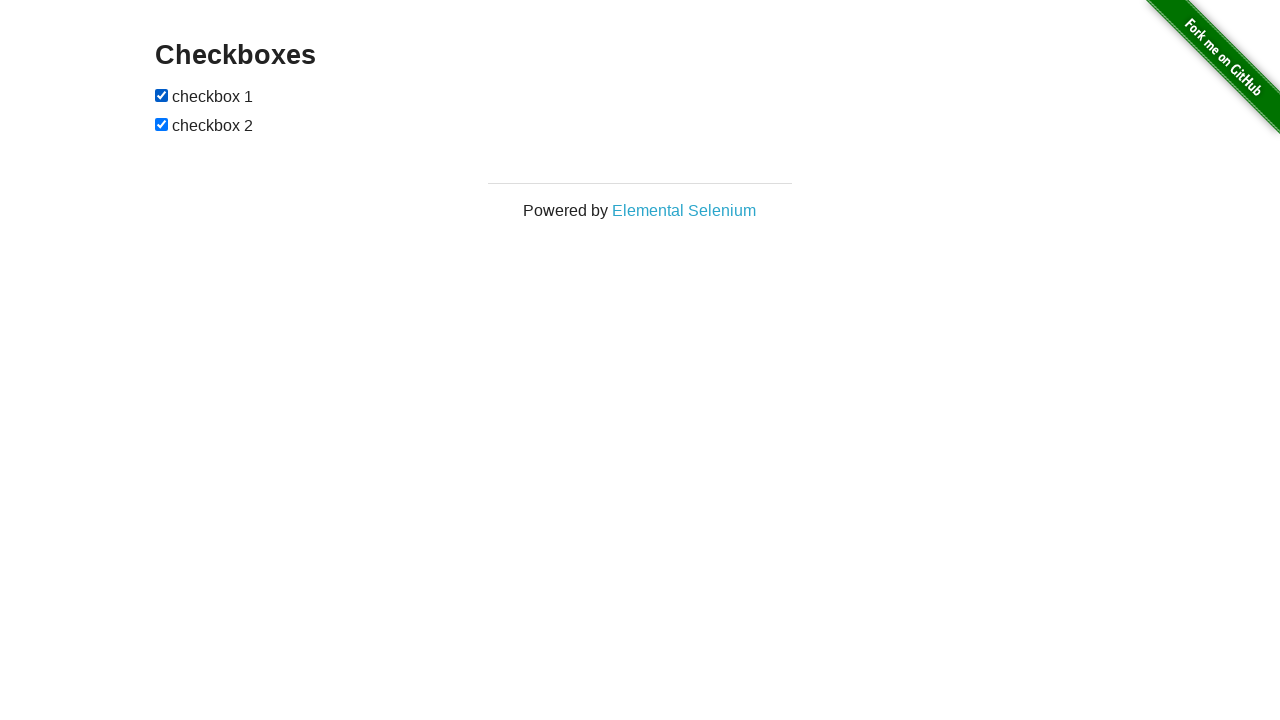

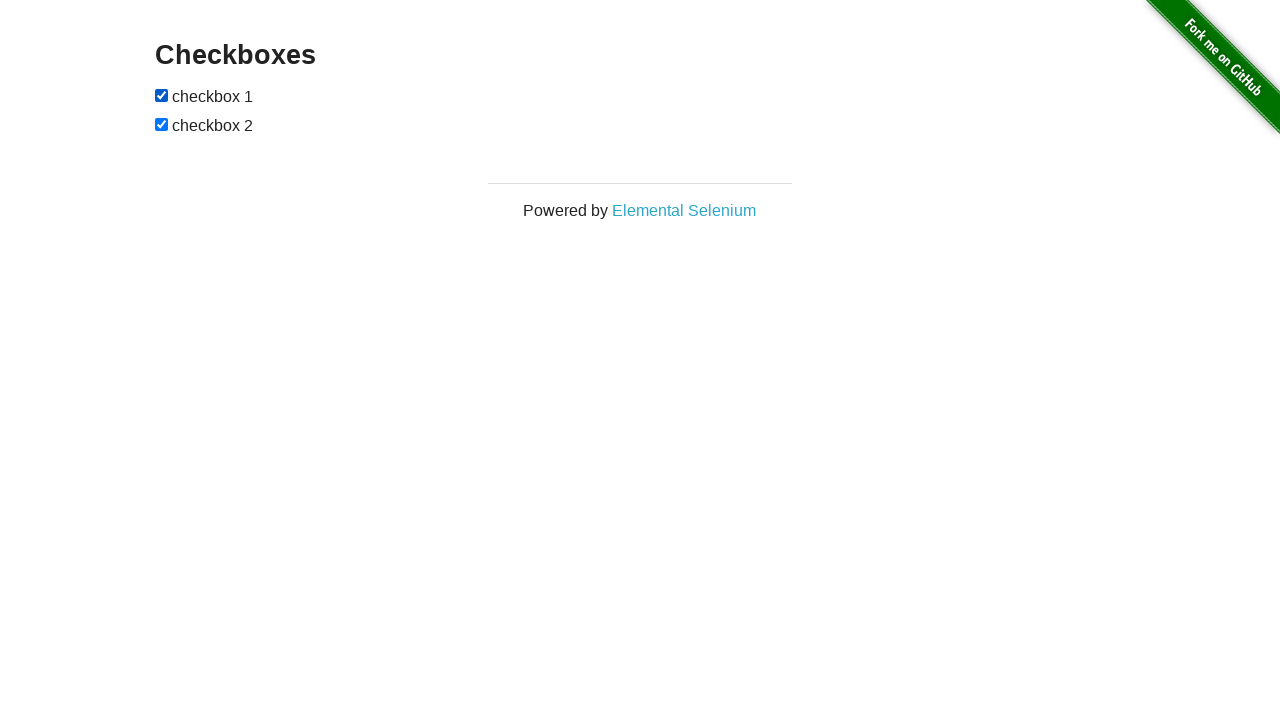